Tests input field functionality using CSS selector with placeholder attribute to locate and fill the input field

Starting URL: https://www.qa-practice.com/elements/input/simple

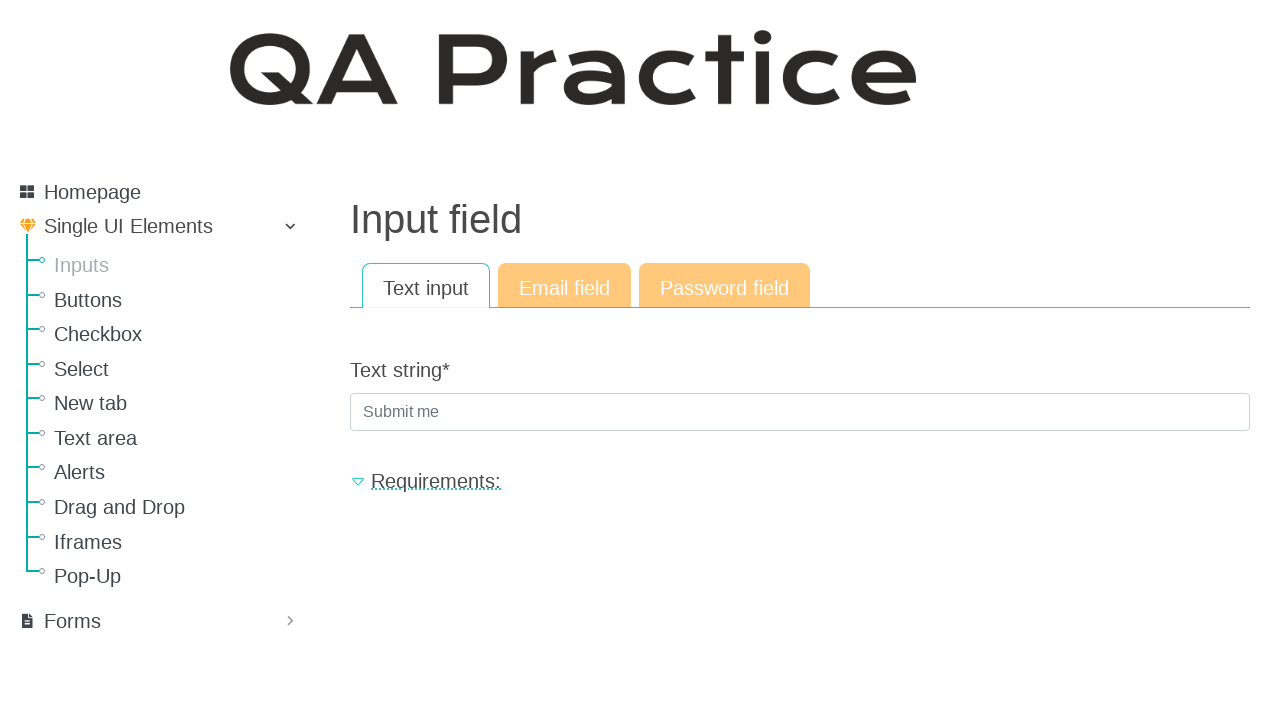

Navigated to input field test page
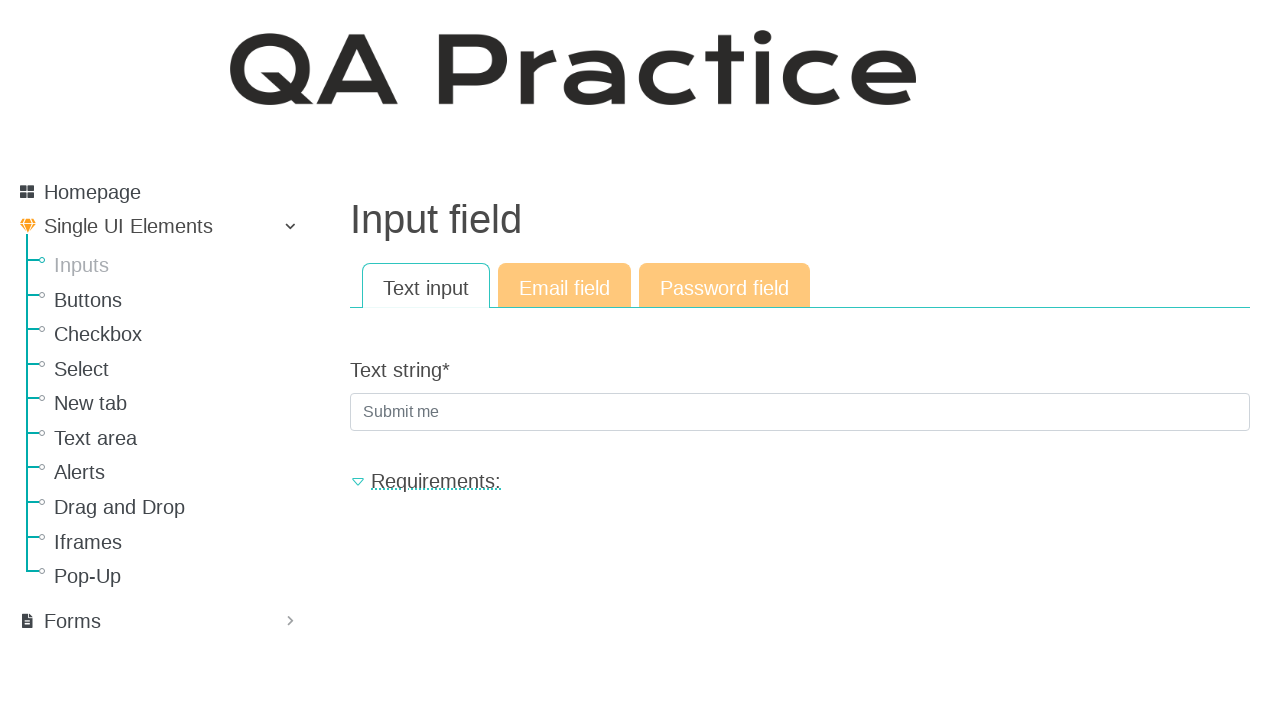

Filled input field with 'sampletext789' using CSS selector with placeholder attribute on [placeholder='Submit me']
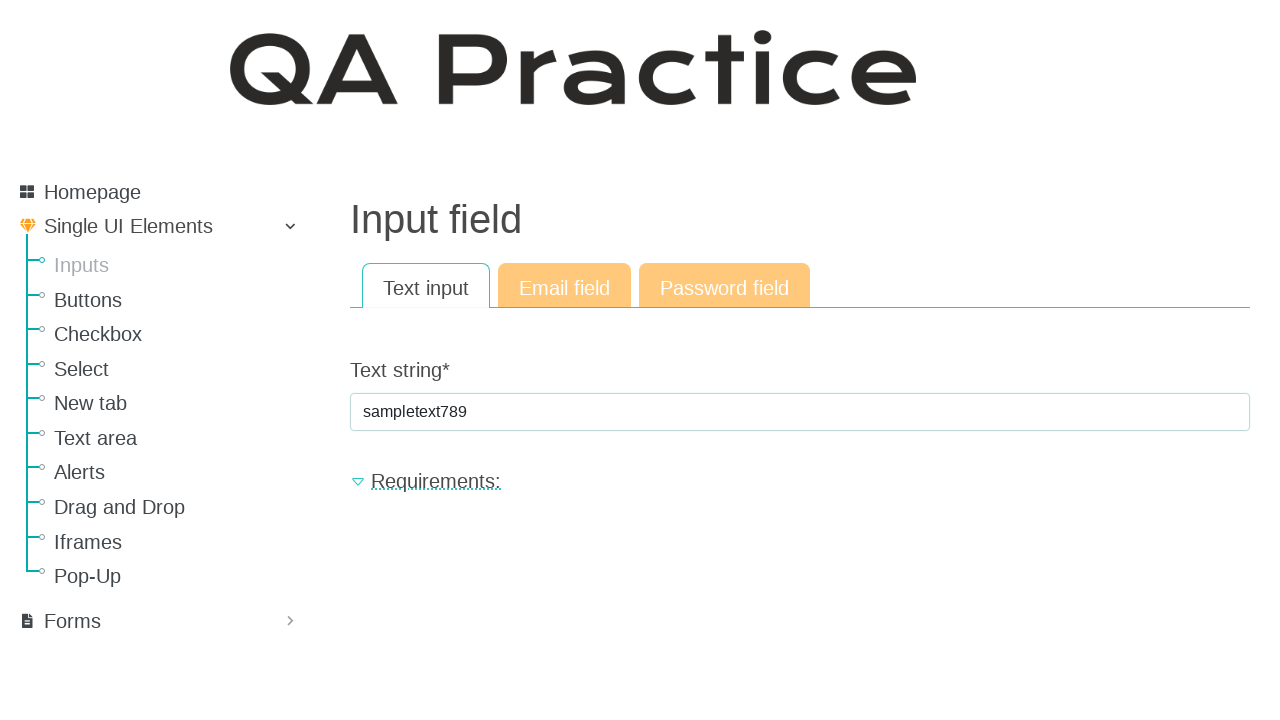

Submitted form by pressing Enter key on [placeholder='Submit me']
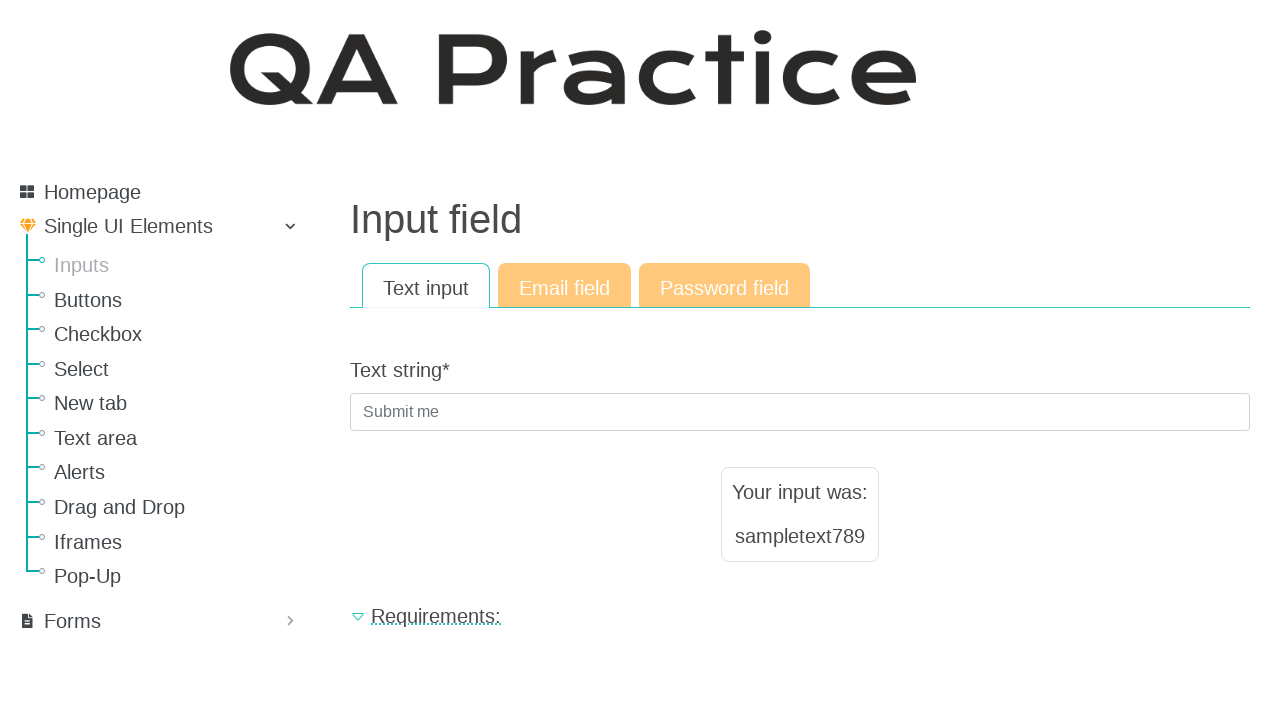

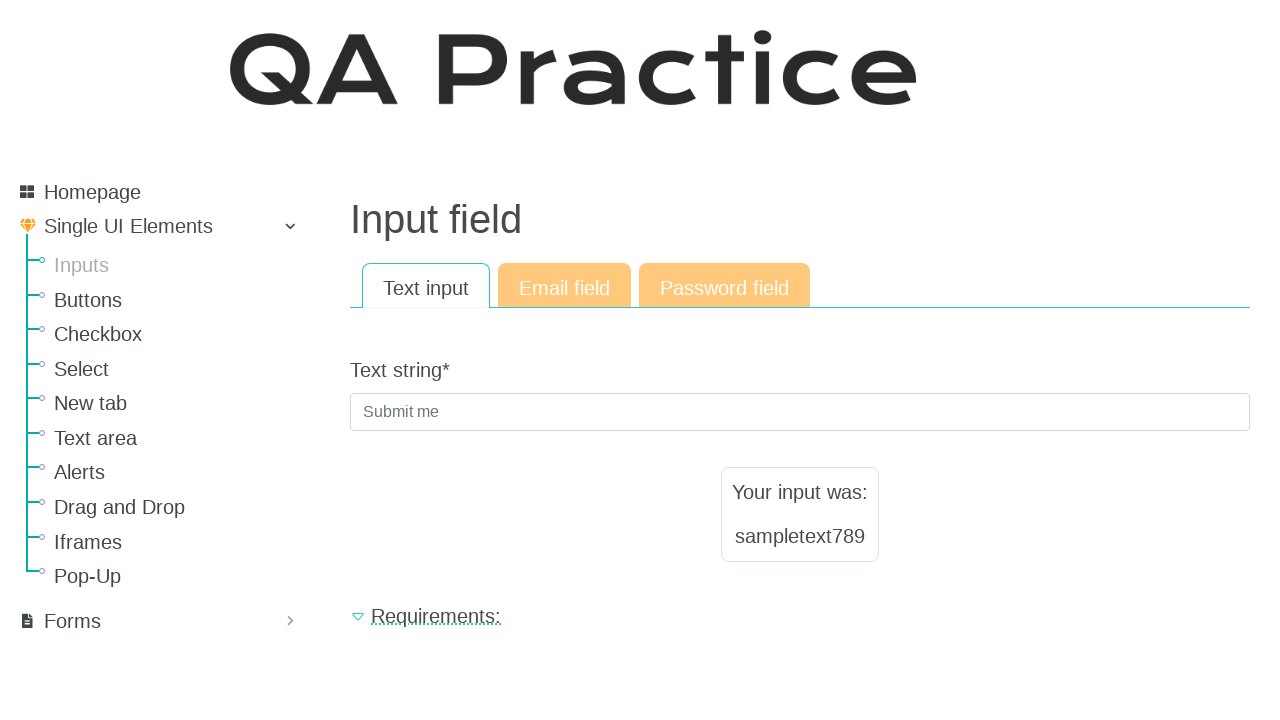